Verifies that a specific swap container slider element is present on the page

Starting URL: http://ts.red-promo.ru/

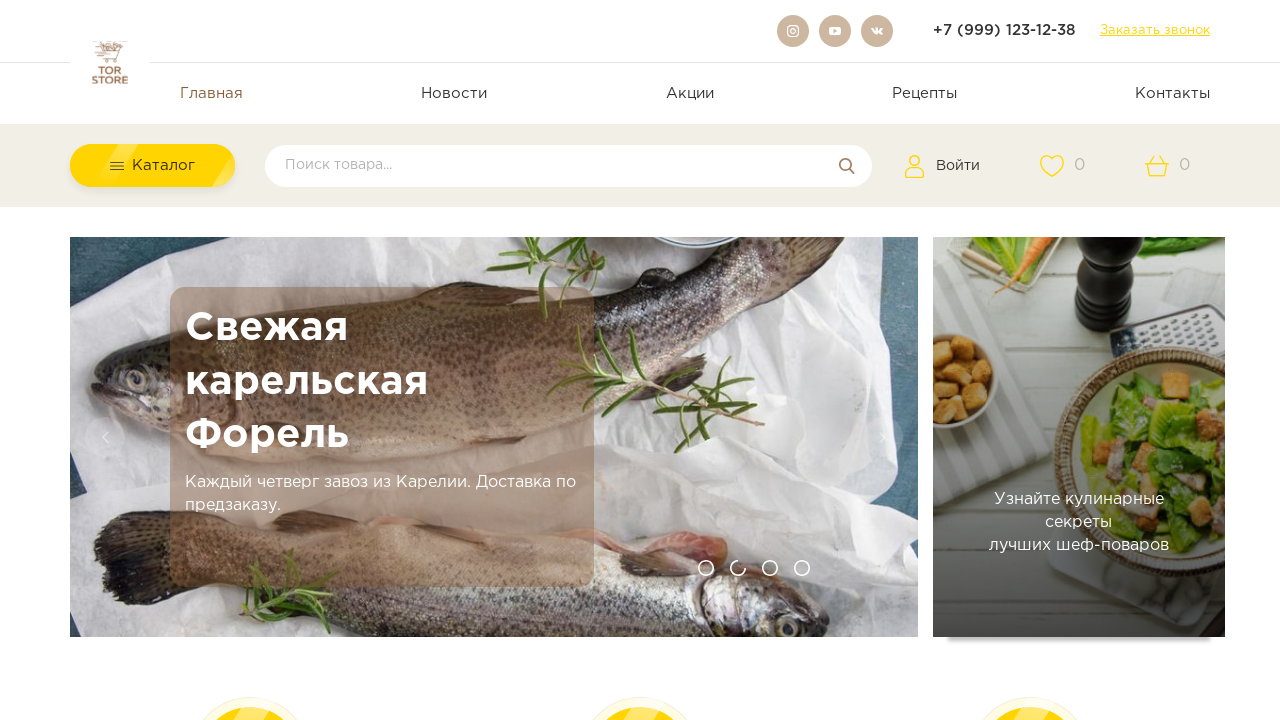

Navigated to http://ts.red-promo.ru/
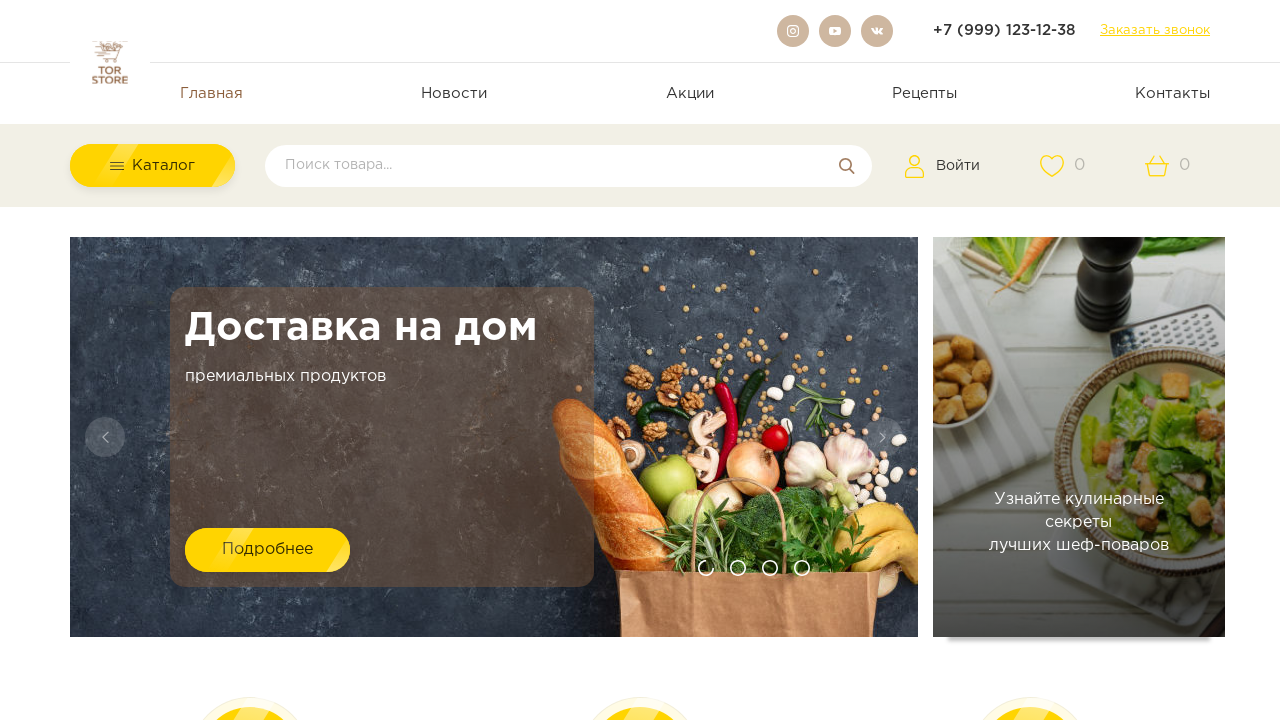

Swap container slider element is present on the page
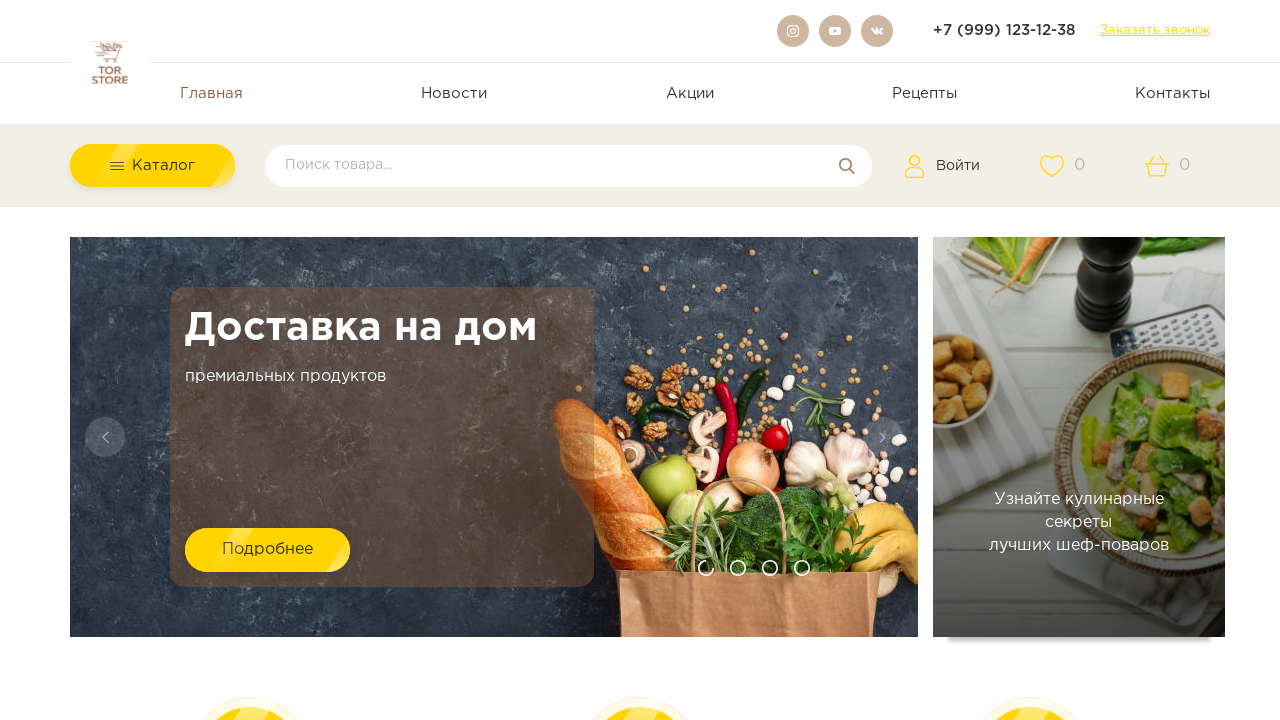

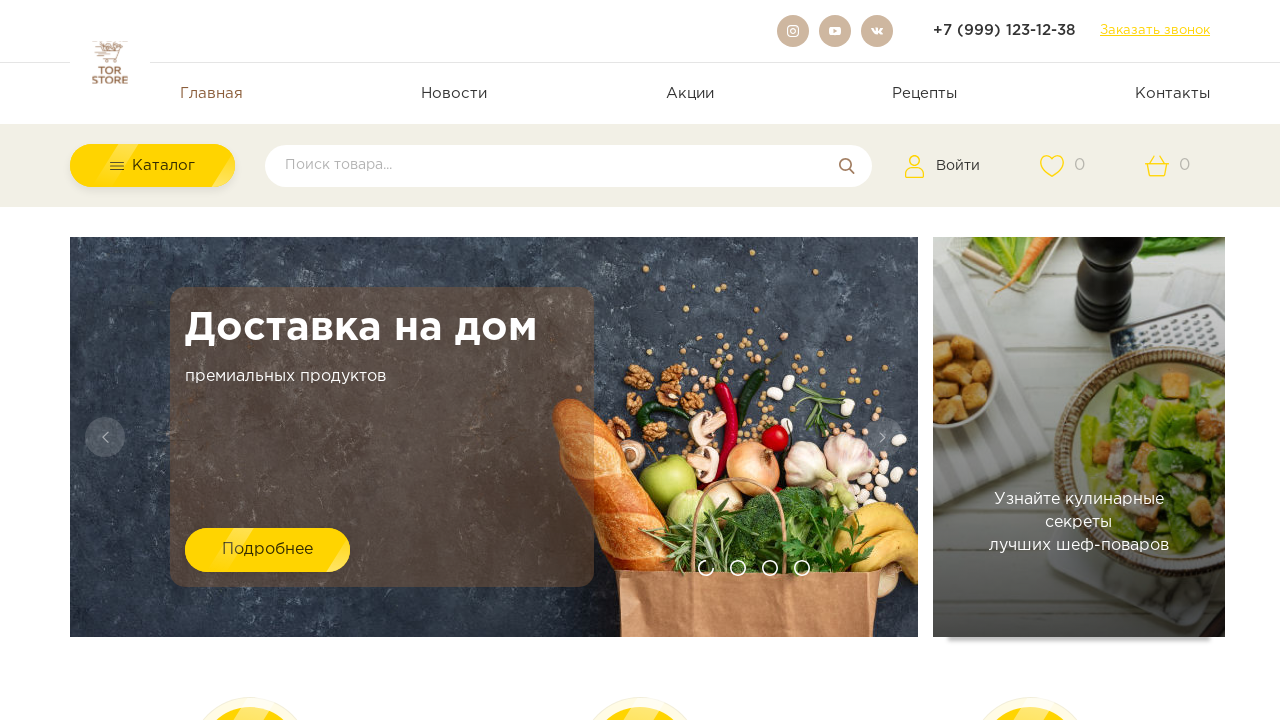